Tests JavaScript confirmation alert handling by clicking a button to trigger the alert, accepting it, and verifying the result message is displayed correctly on the page.

Starting URL: http://the-internet.herokuapp.com/javascript_alerts

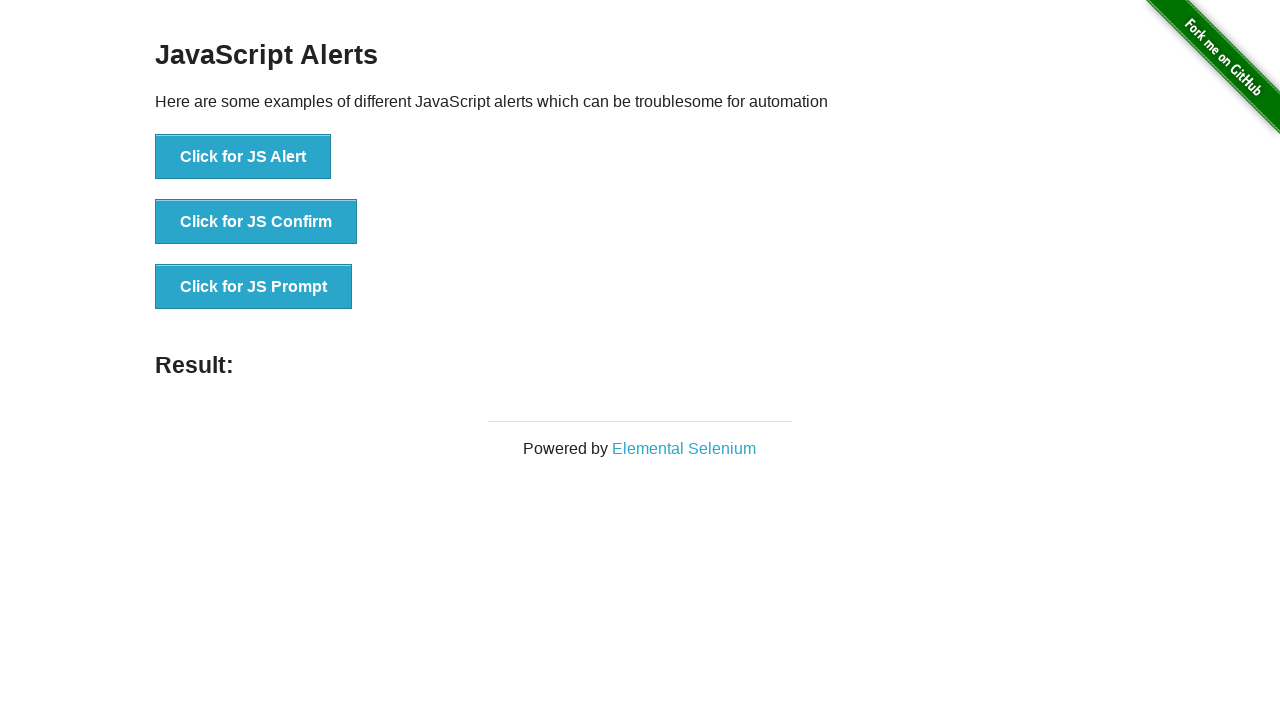

Set up dialog handler to automatically accept confirmation alerts
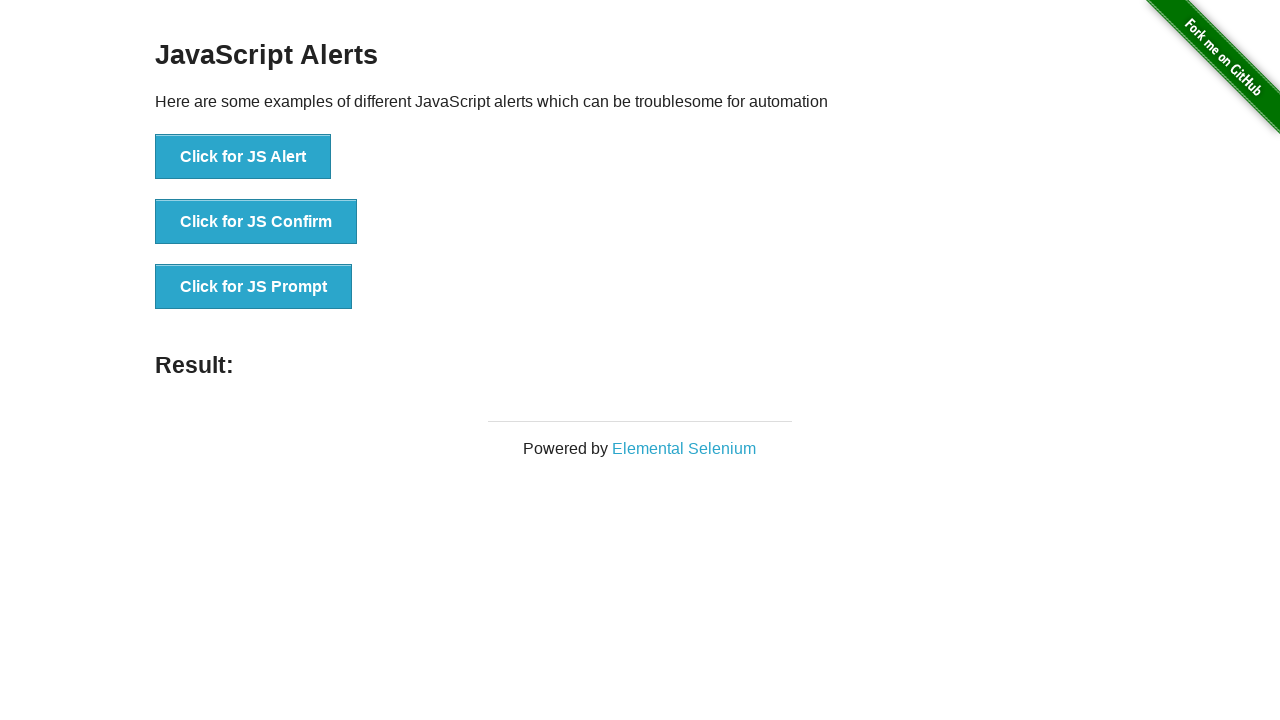

Clicked button to trigger JavaScript confirmation alert at (256, 222) on .example li:nth-child(2) button
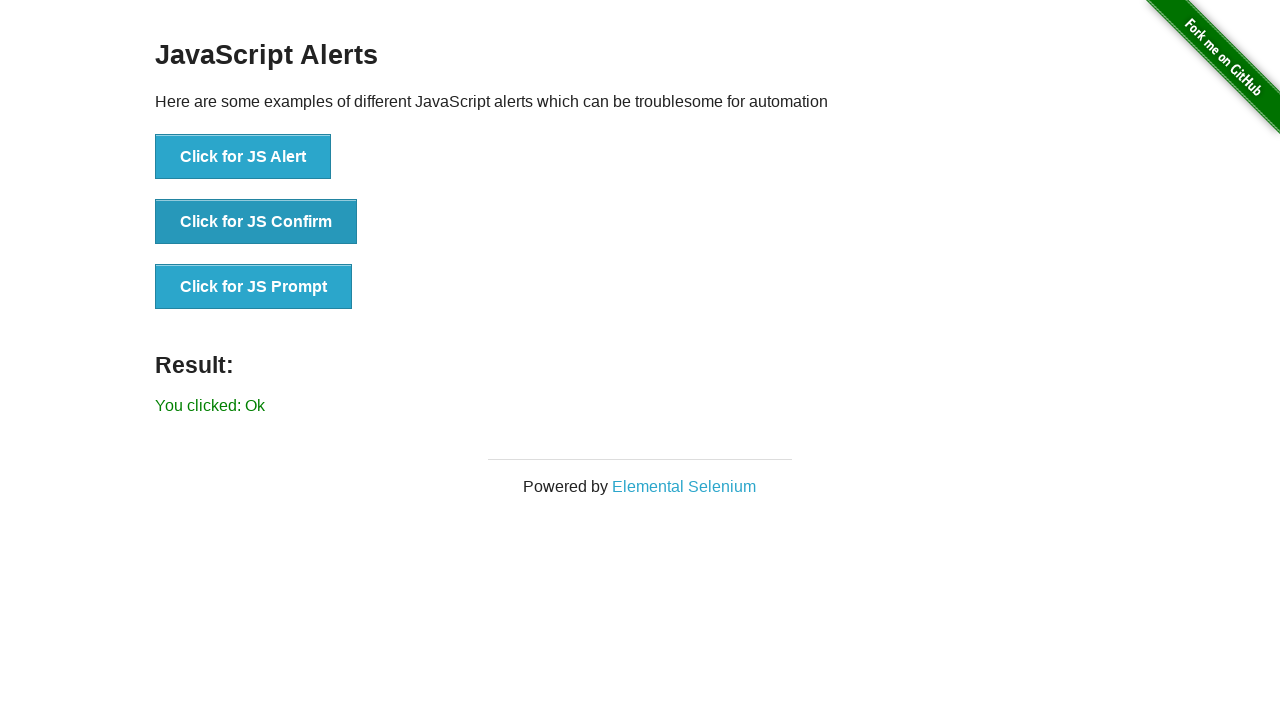

Result message element appeared on page
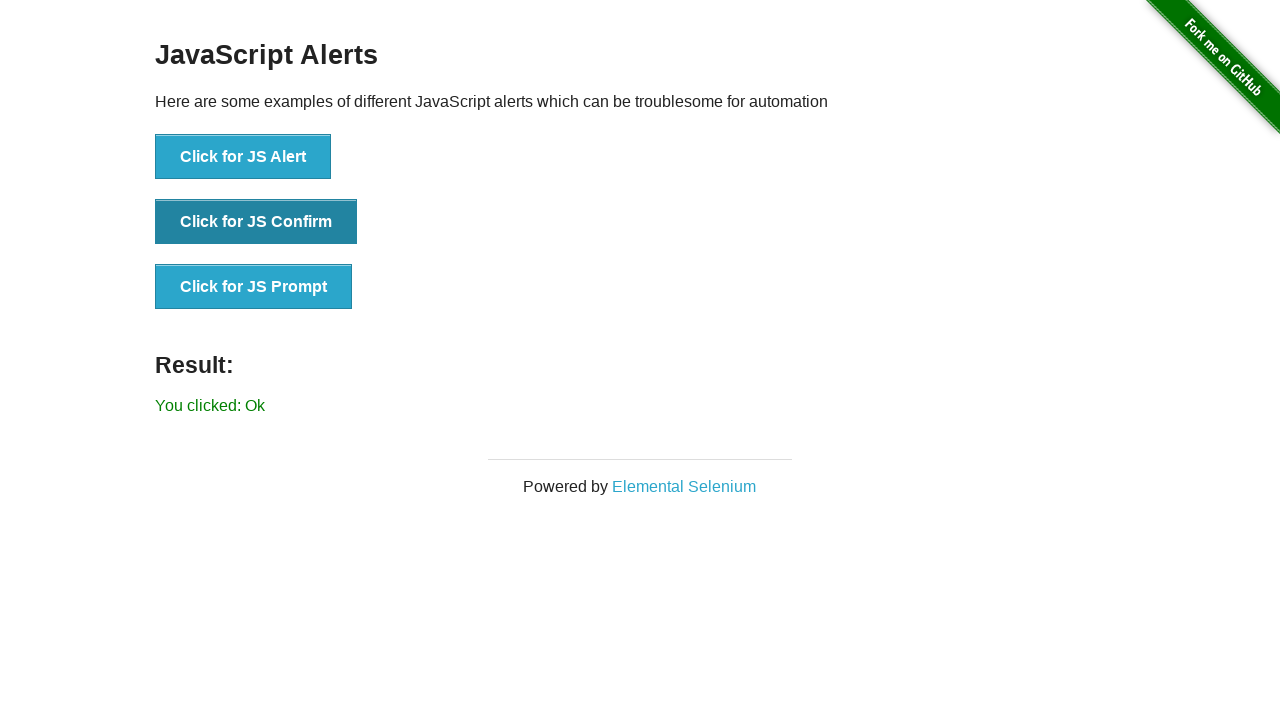

Retrieved result message text content
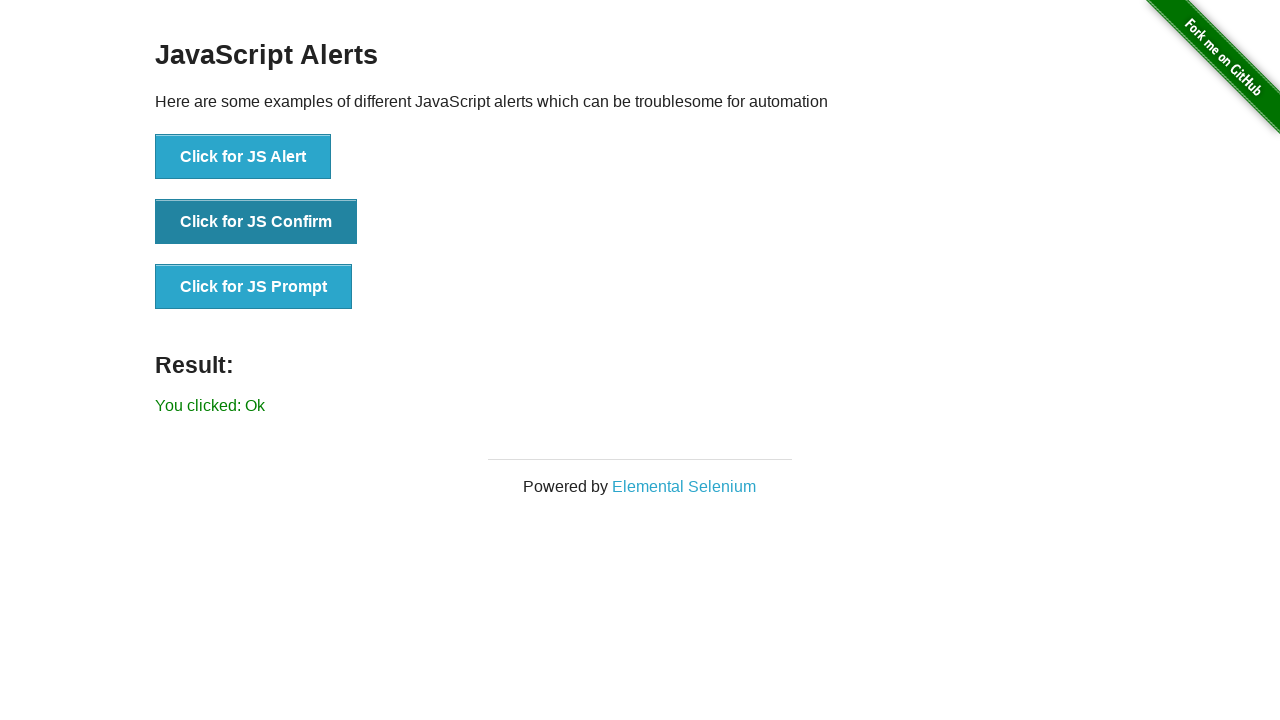

Verified result message displays 'You clicked: Ok' confirming alert was accepted
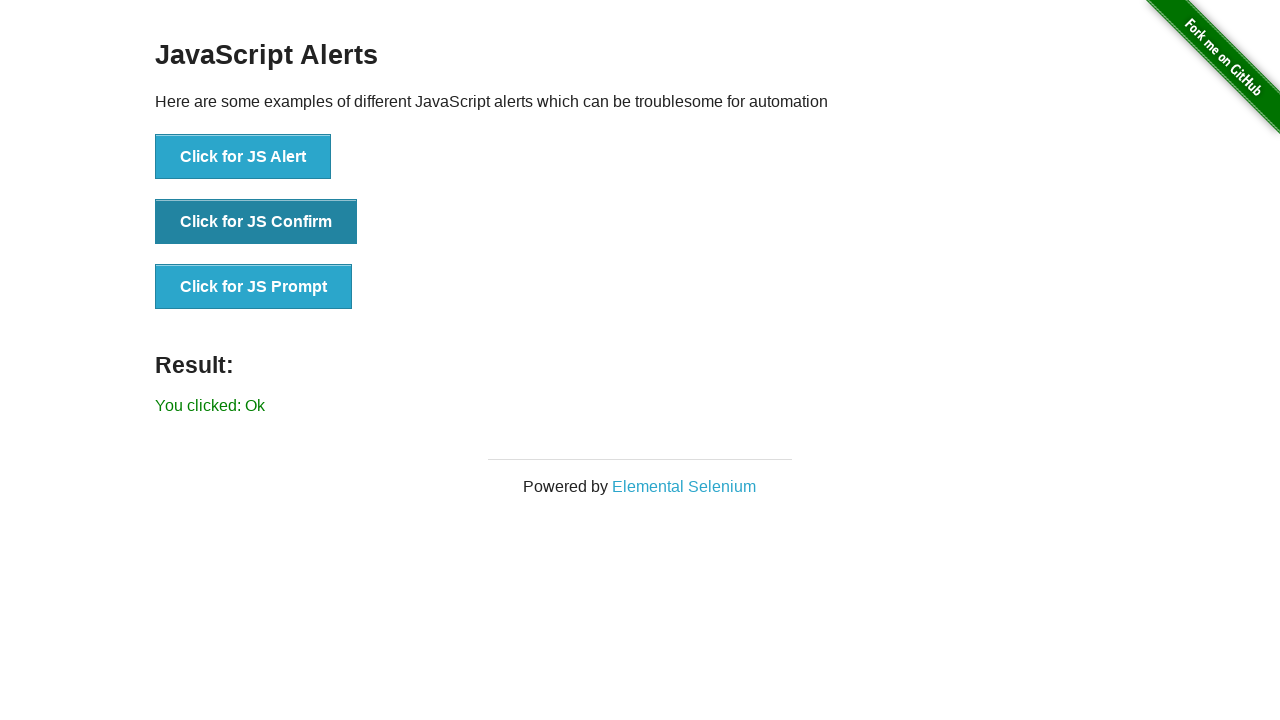

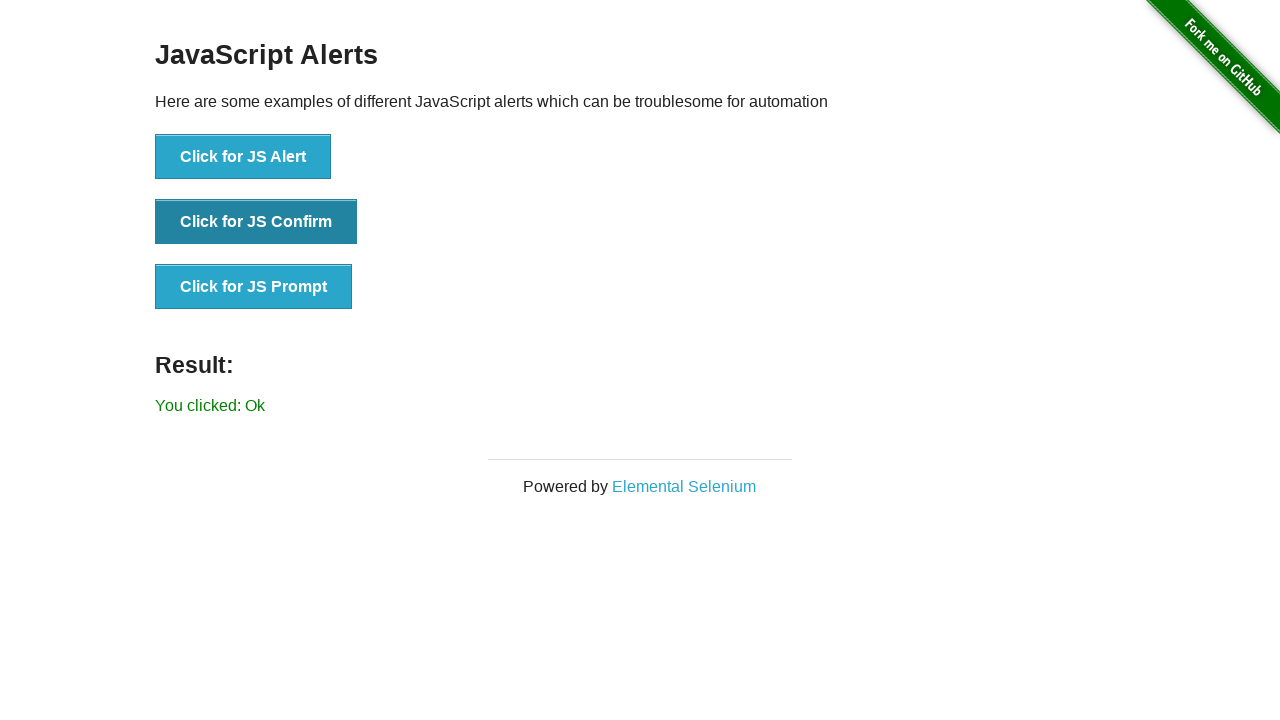